Navigates to openxcell.com and verifies that links are present on the page by waiting for anchor elements to load

Starting URL: https://www.openxcell.com

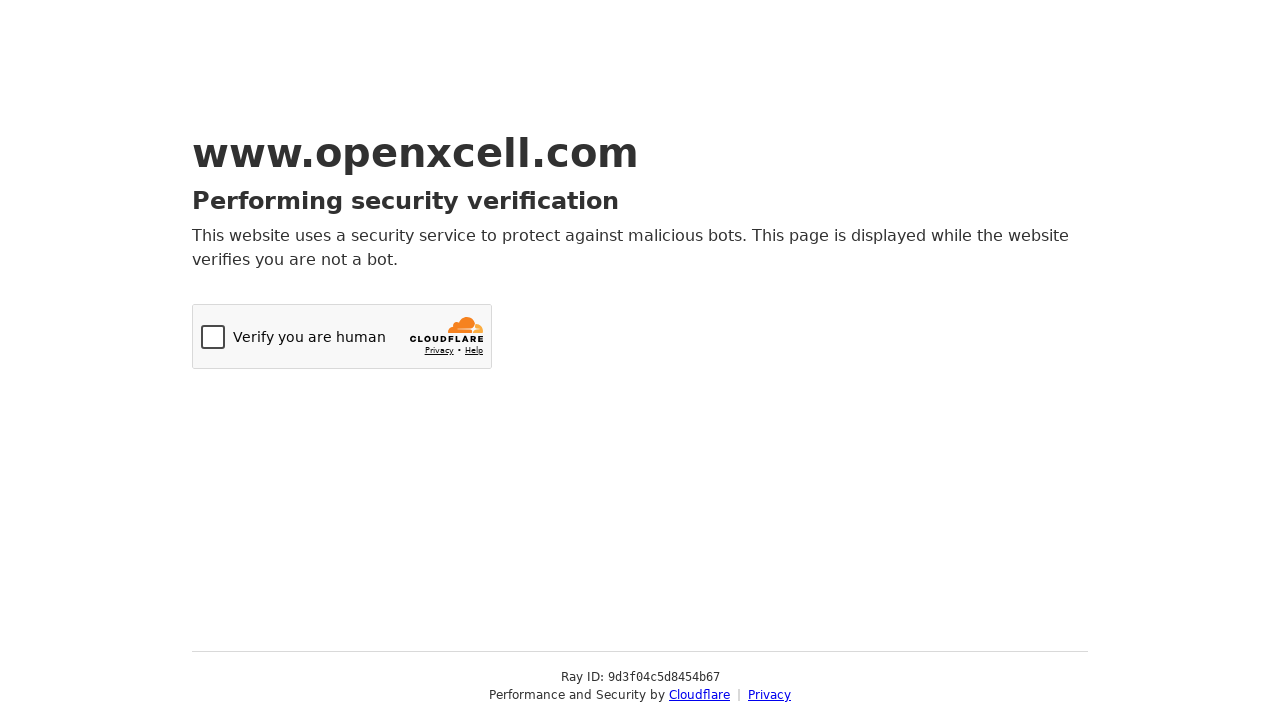

Navigated to https://www.openxcell.com
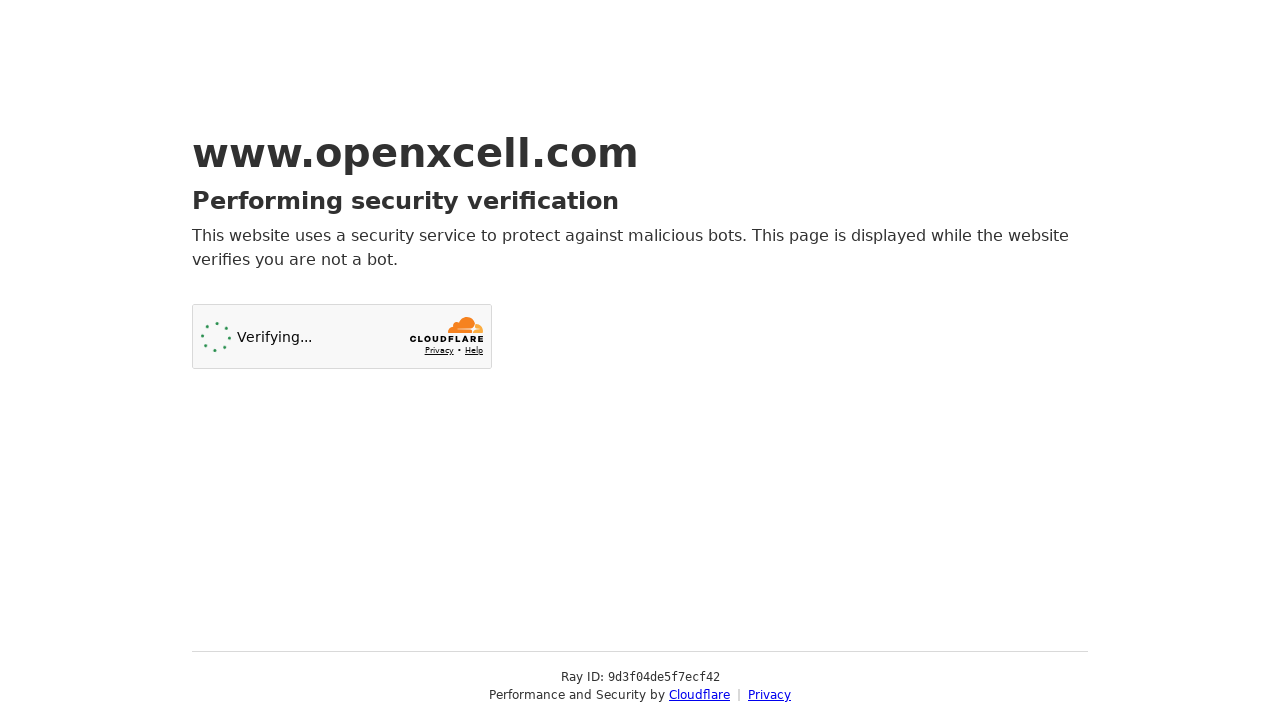

Waited for anchor elements to load on the page
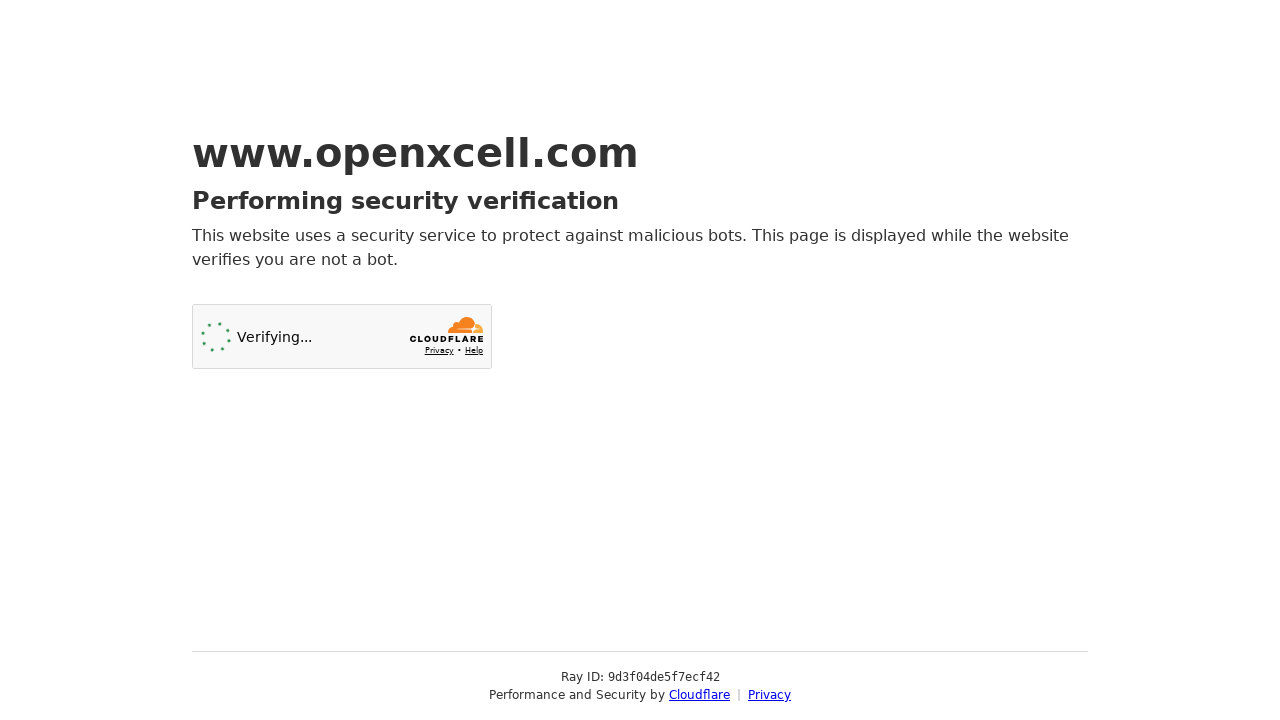

Found 2 links on the page
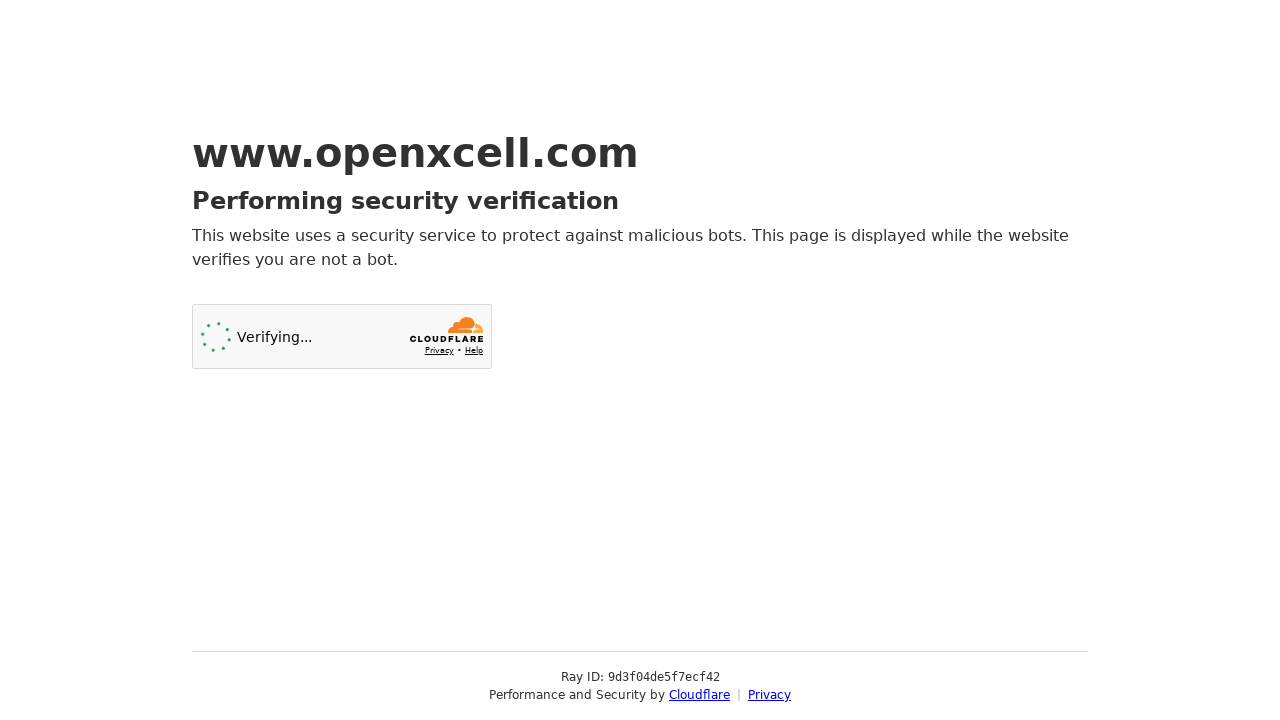

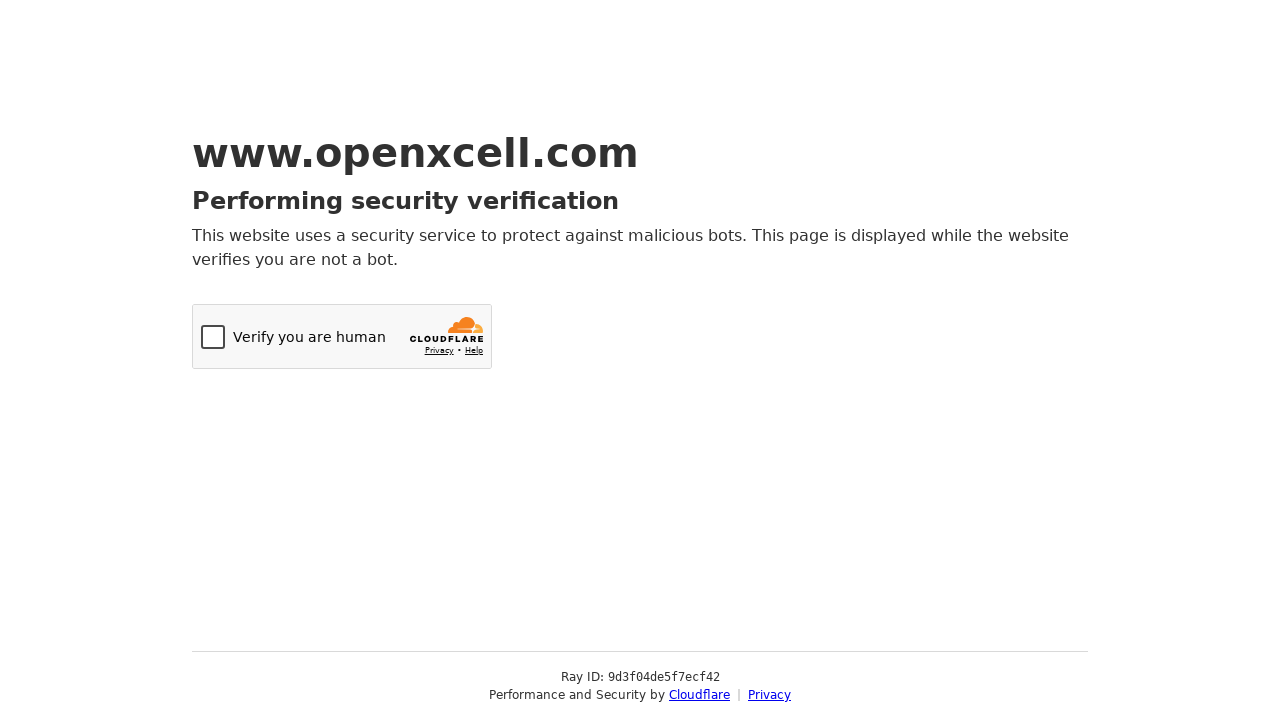